Navigates to the Tools QA website and verifies the page title matches the expected value

Starting URL: https://www.toolsqa.com/

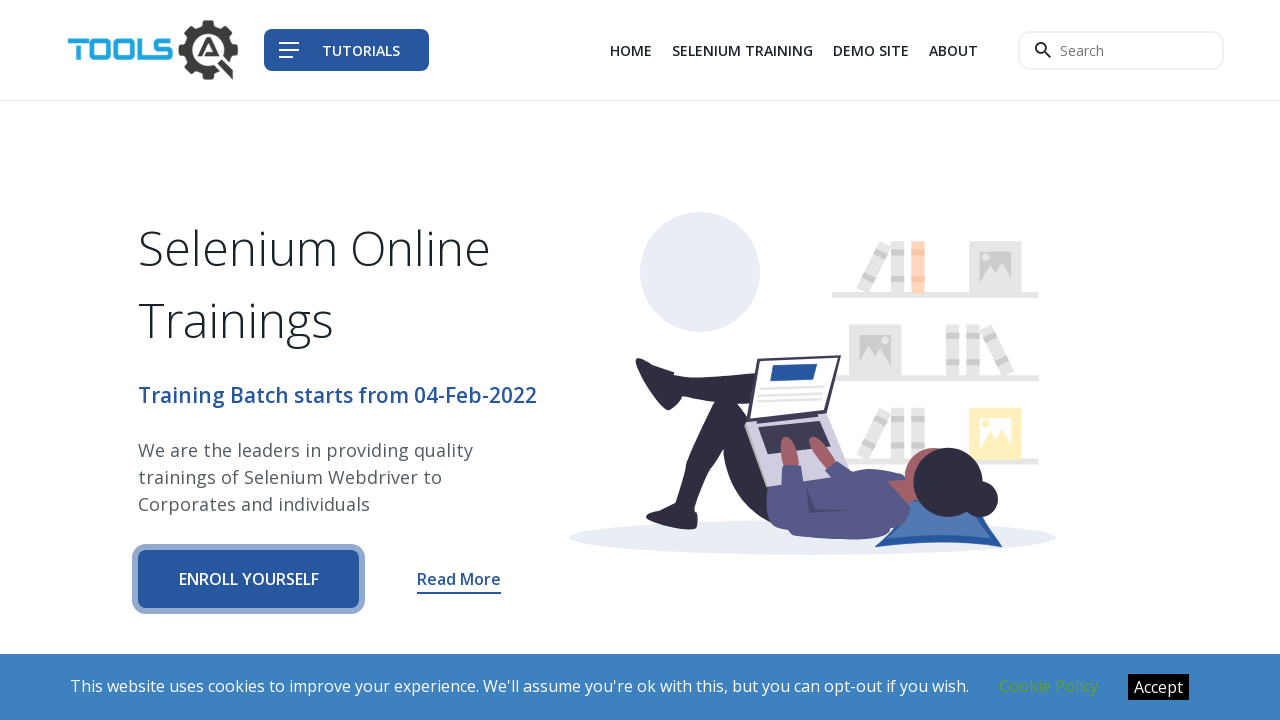

Navigated to Tools QA website
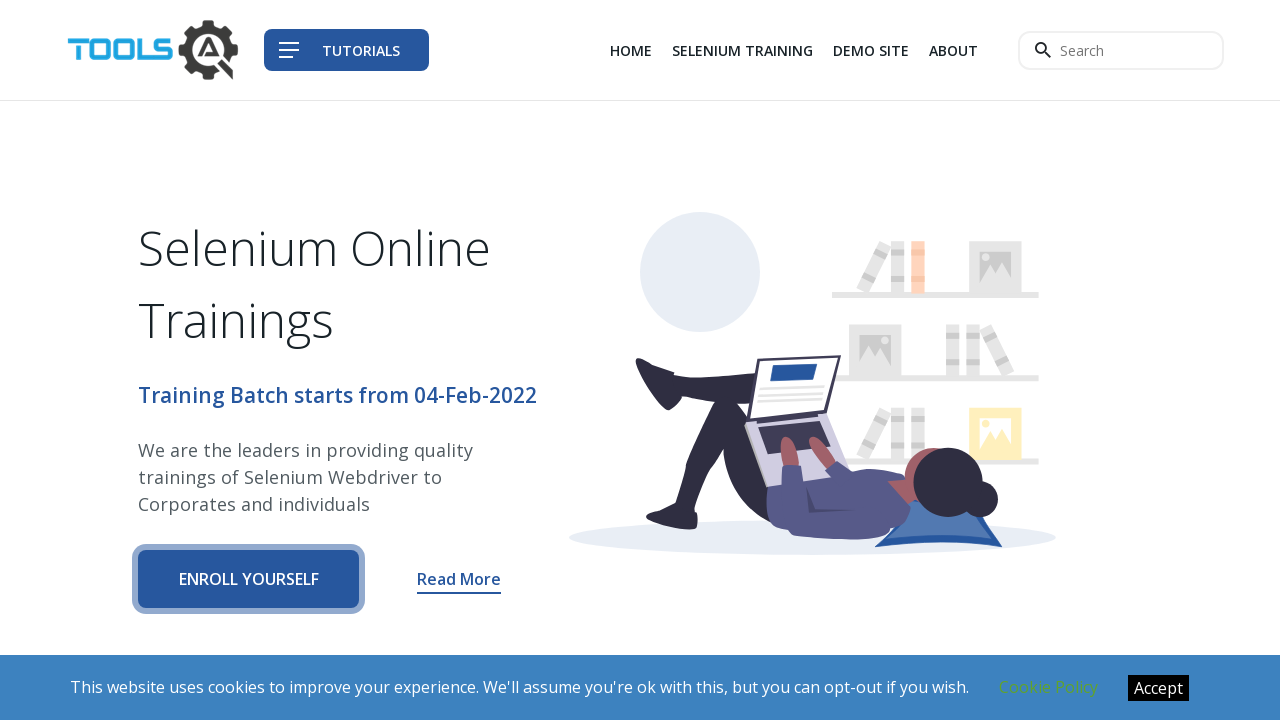

Retrieved page title: 'Tools QA'
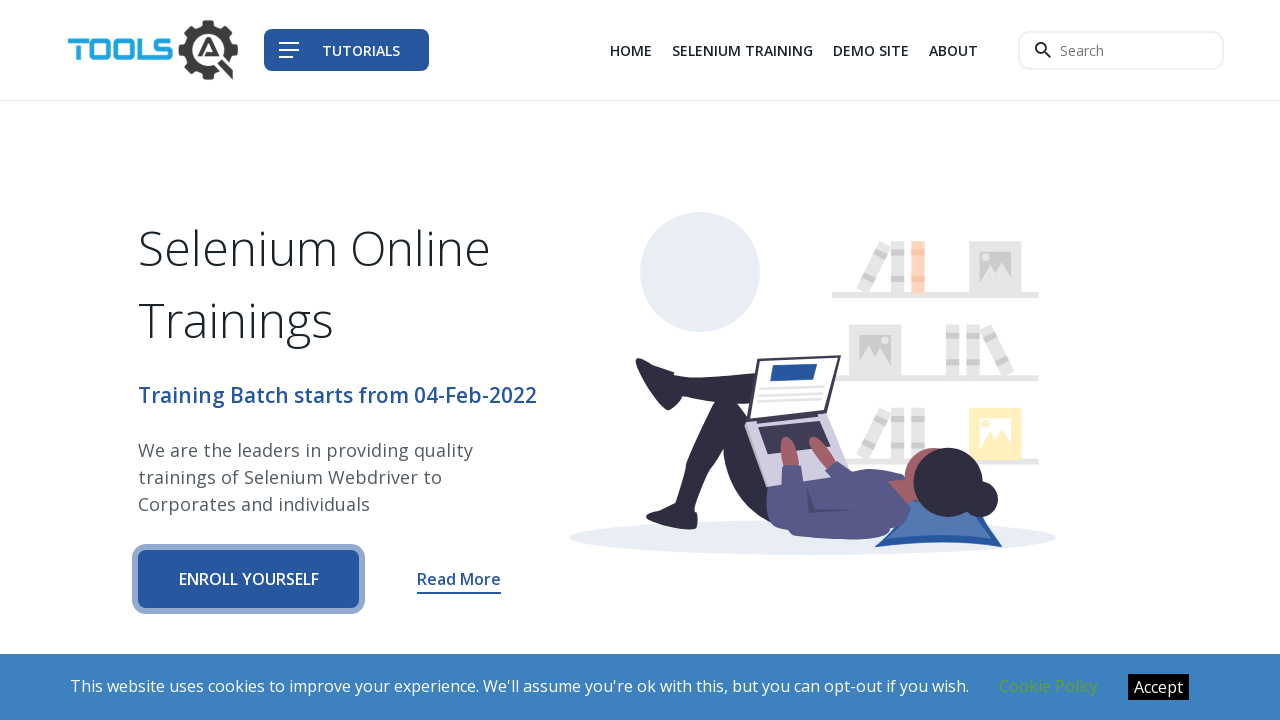

Verified page title matches expected value 'Tools QA'
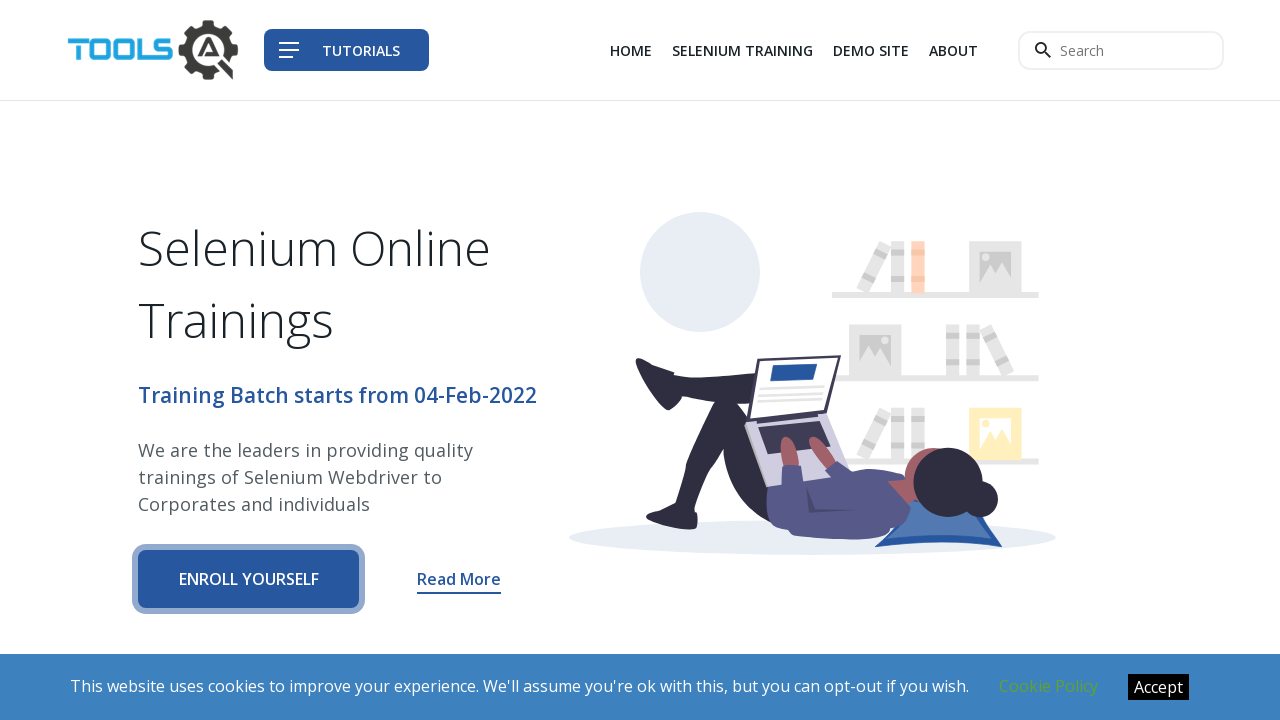

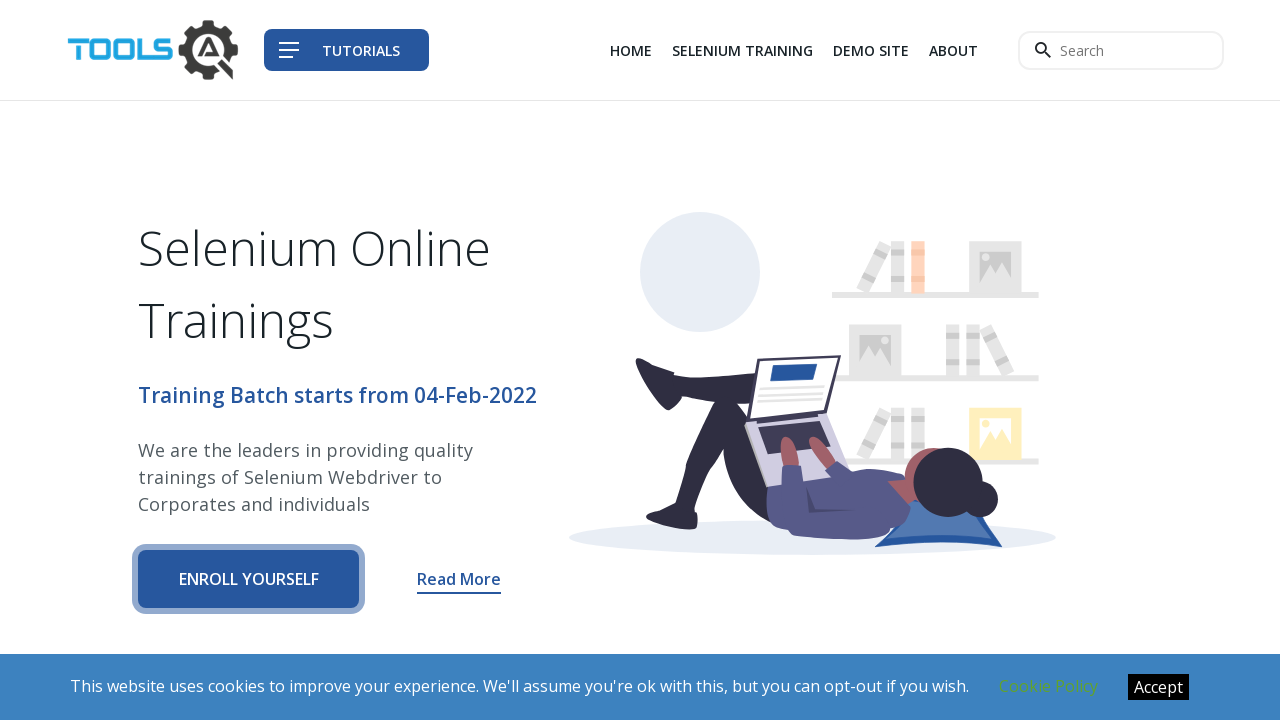